Tests drag and drop functionality within an iframe by dragging a draggable element to a droppable target area on the jQuery UI demo page

Starting URL: https://jqueryui.com/droppable/

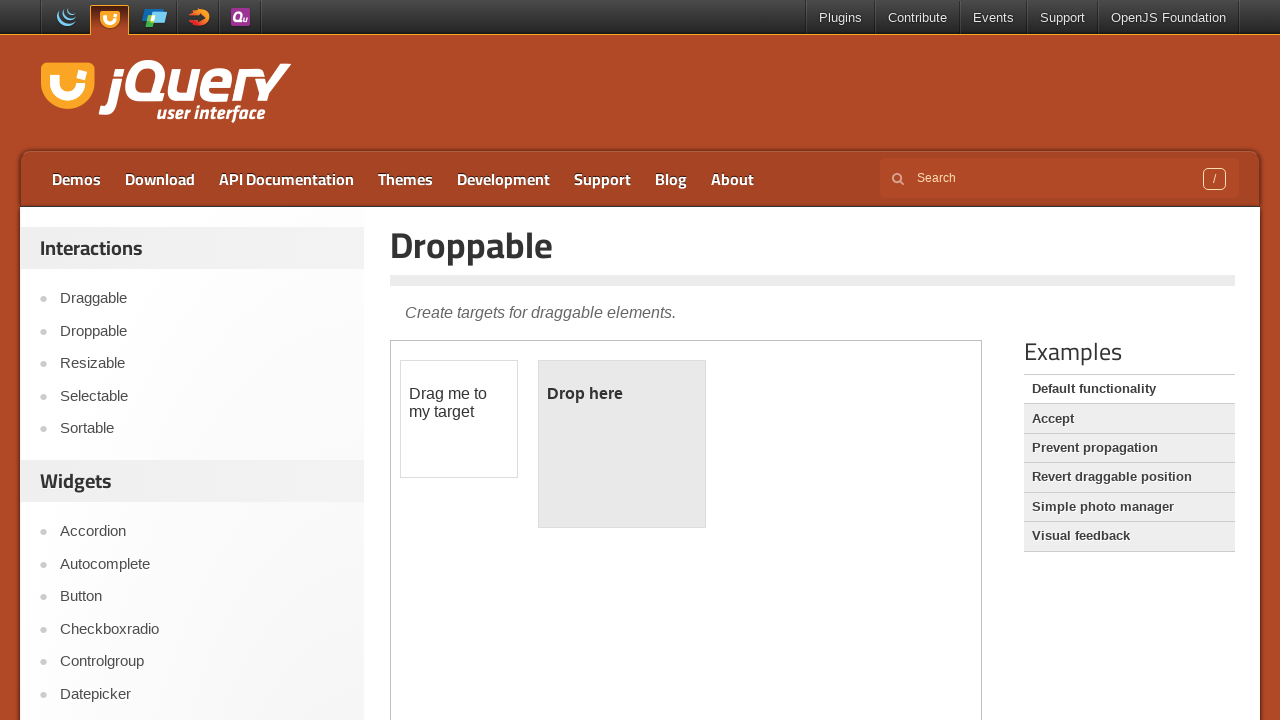

Scrolled down 500px to view the iframe
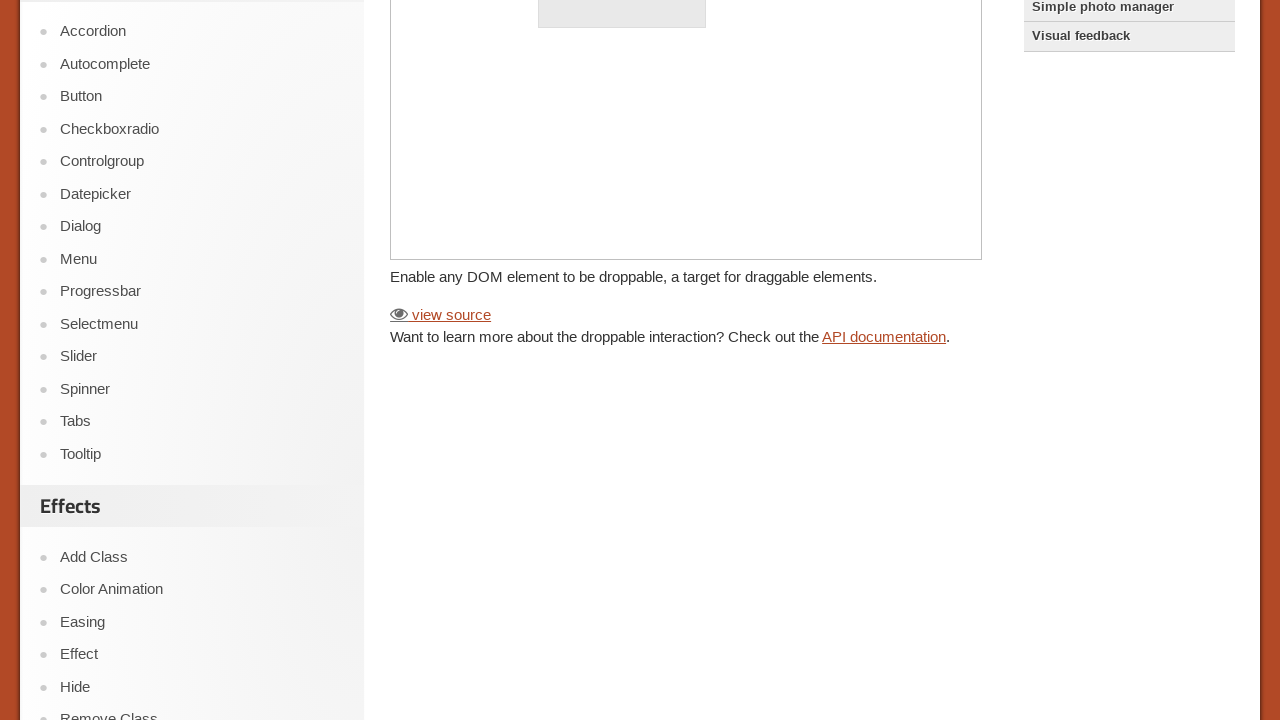

Located the demo iframe element
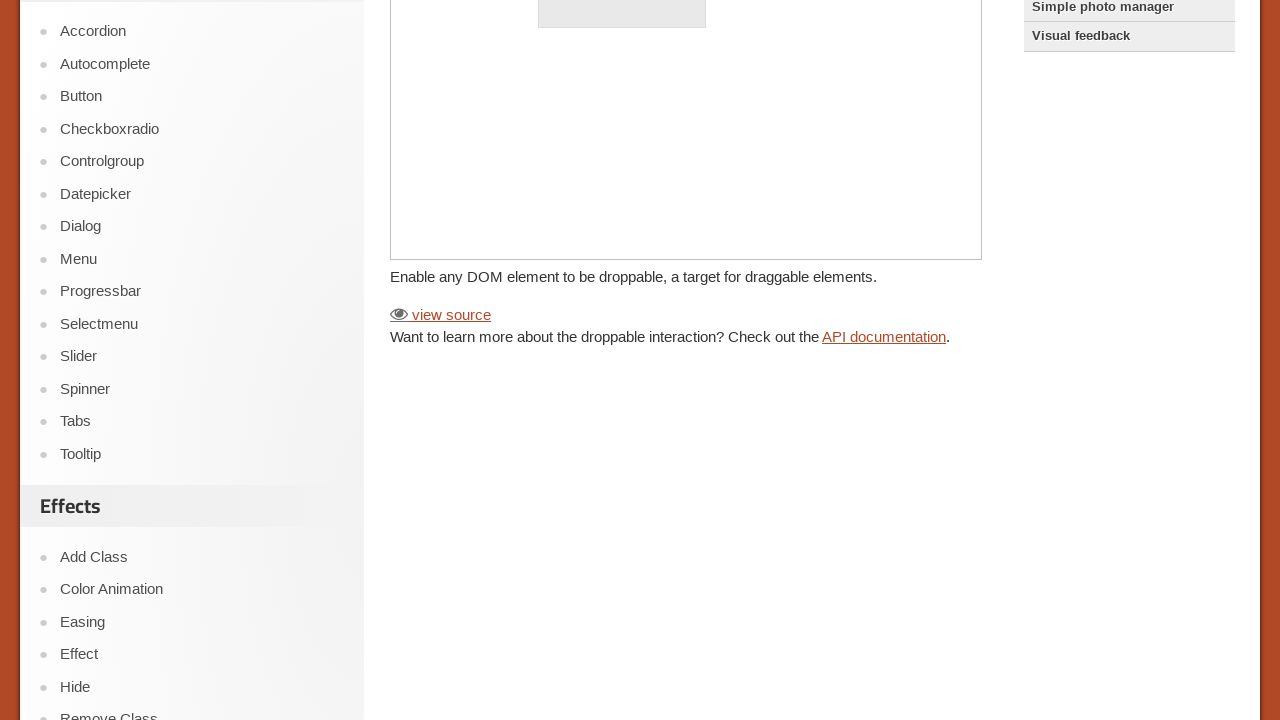

Located the draggable element (#draggable) within iframe
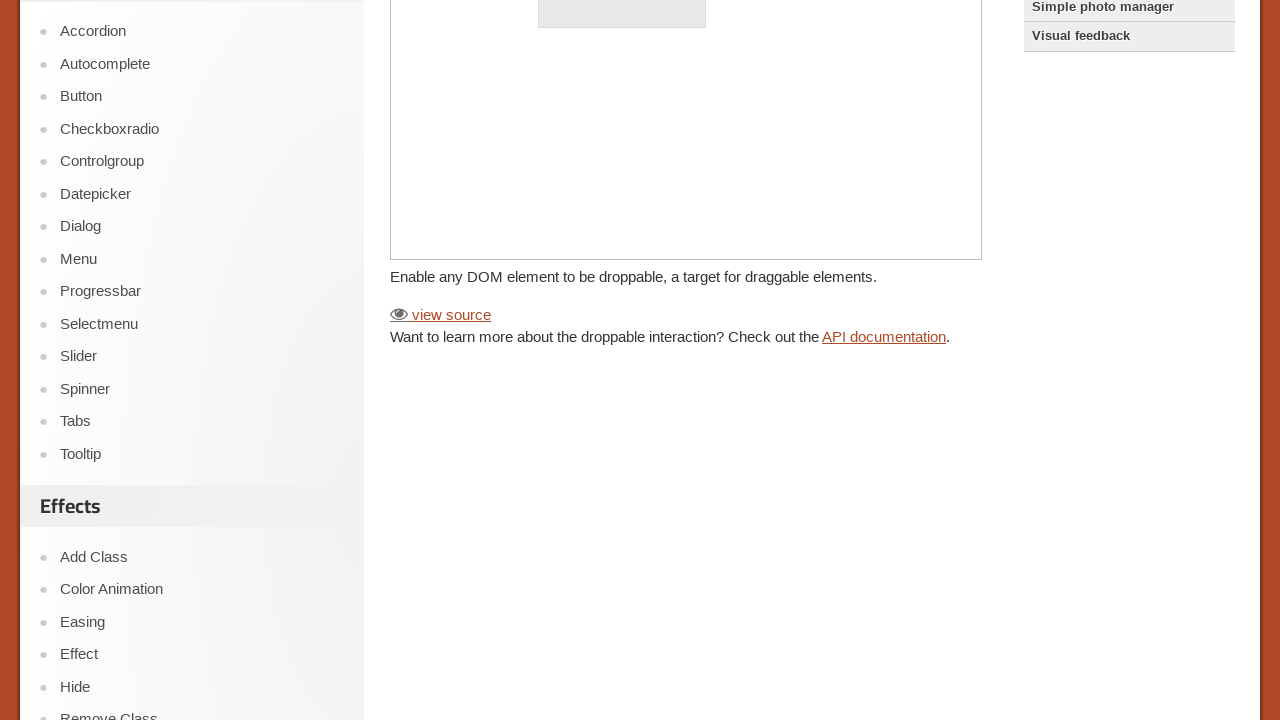

Located the droppable target element (#droppable) within iframe
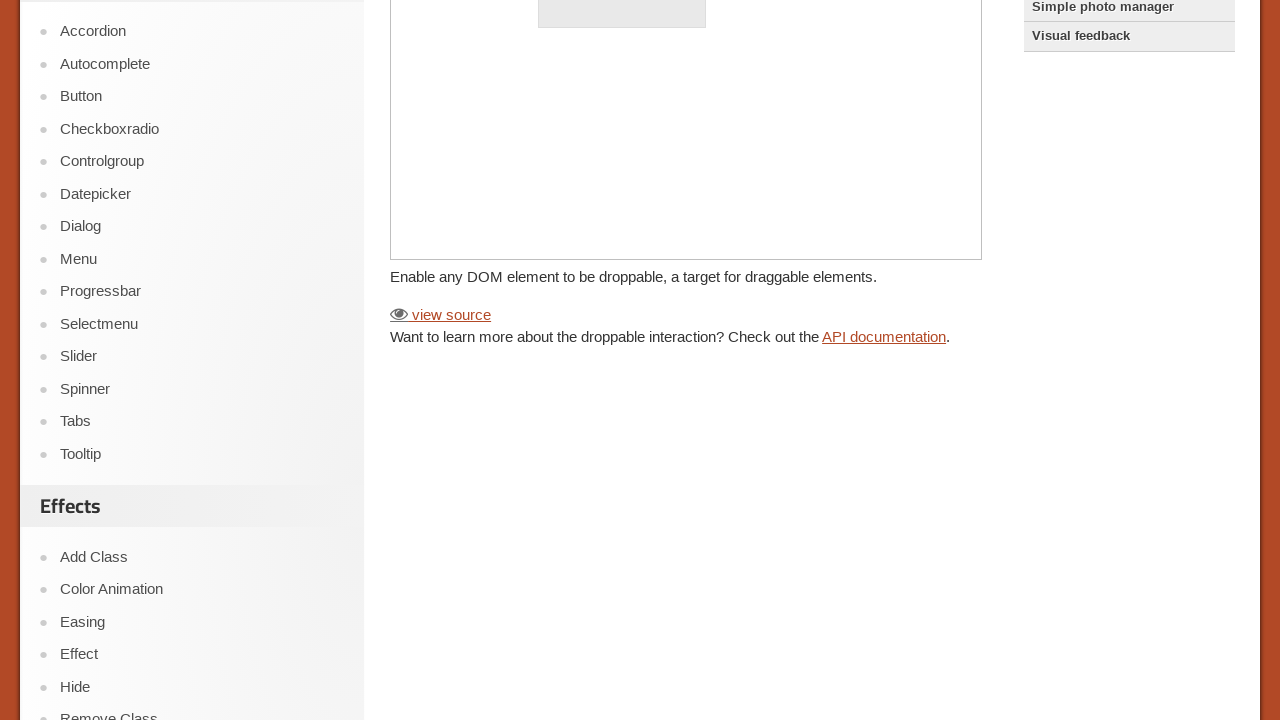

Dragged the draggable element to the droppable target area at (622, 386)
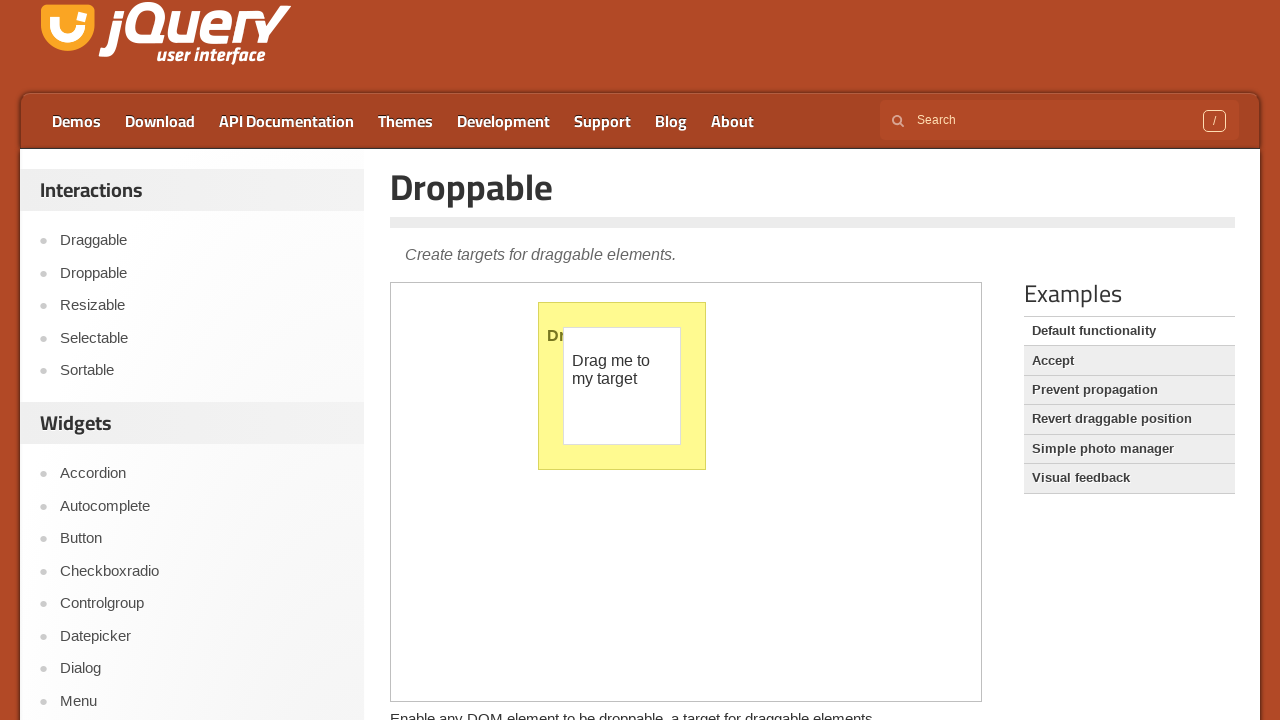

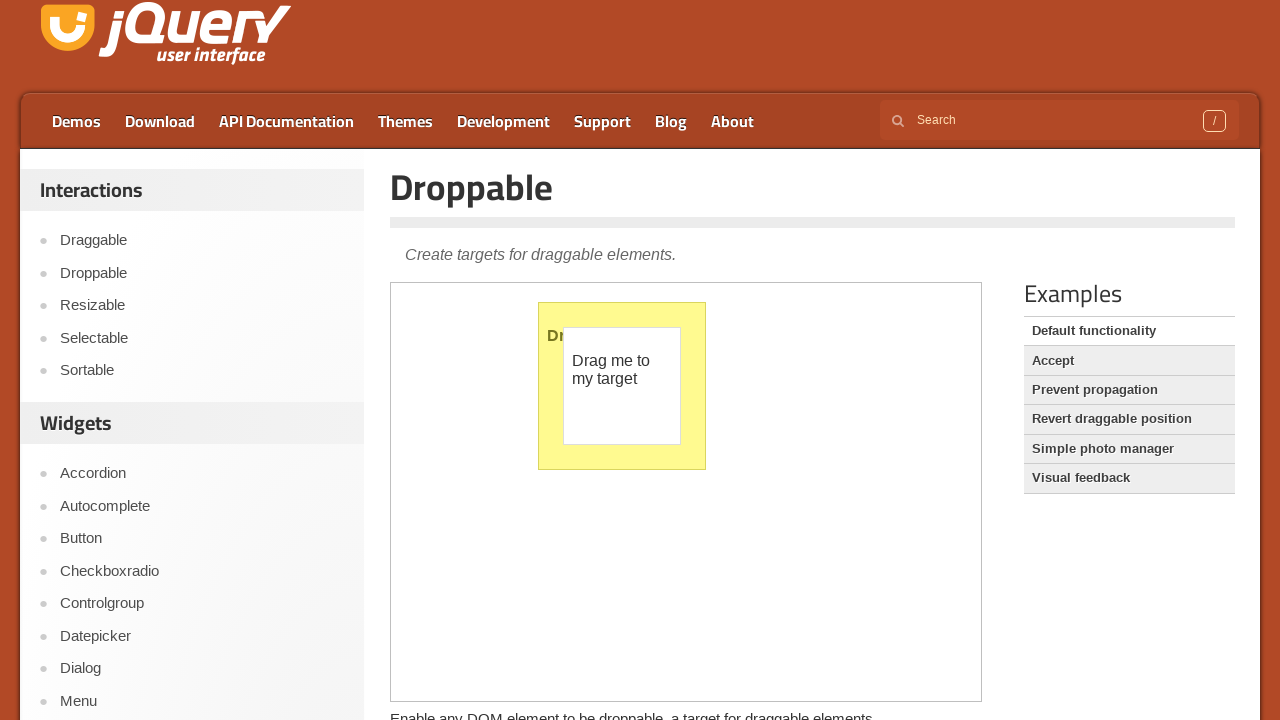